Navigates to Rediff Money website and verifies the page loads successfully

Starting URL: https://money.rediff.com/

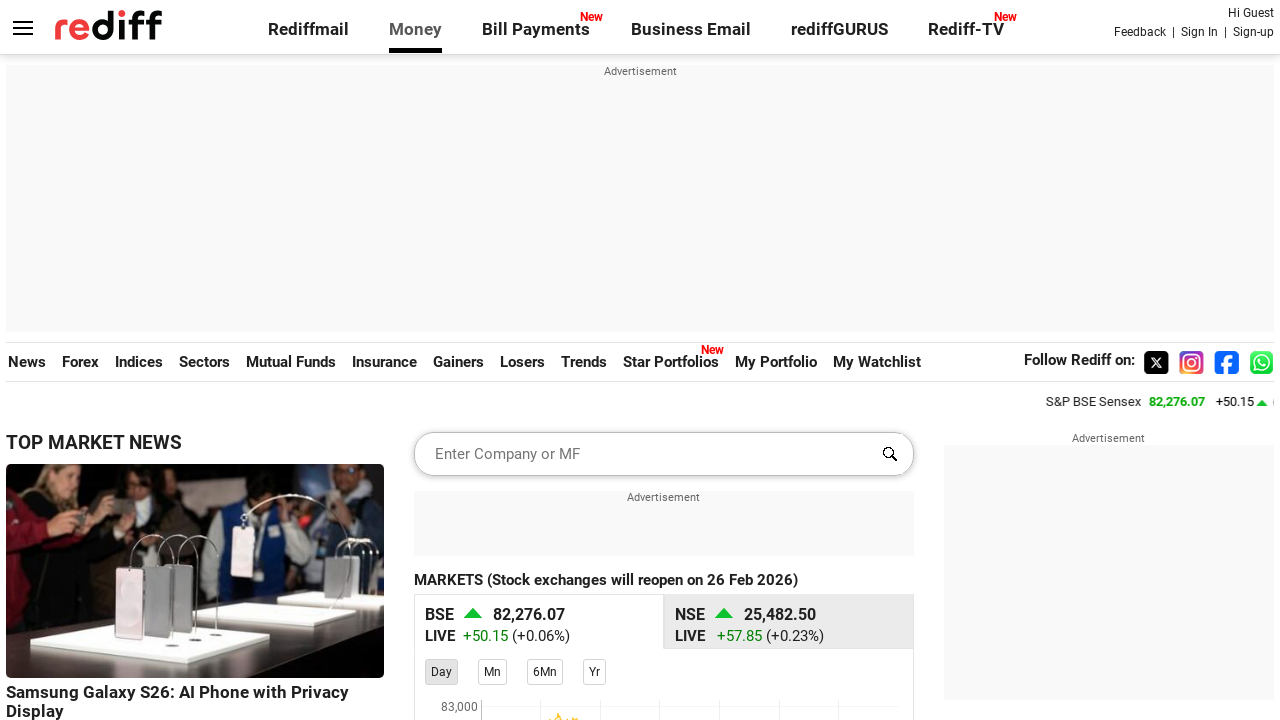

Waited 2 seconds for Rediff Money page to load
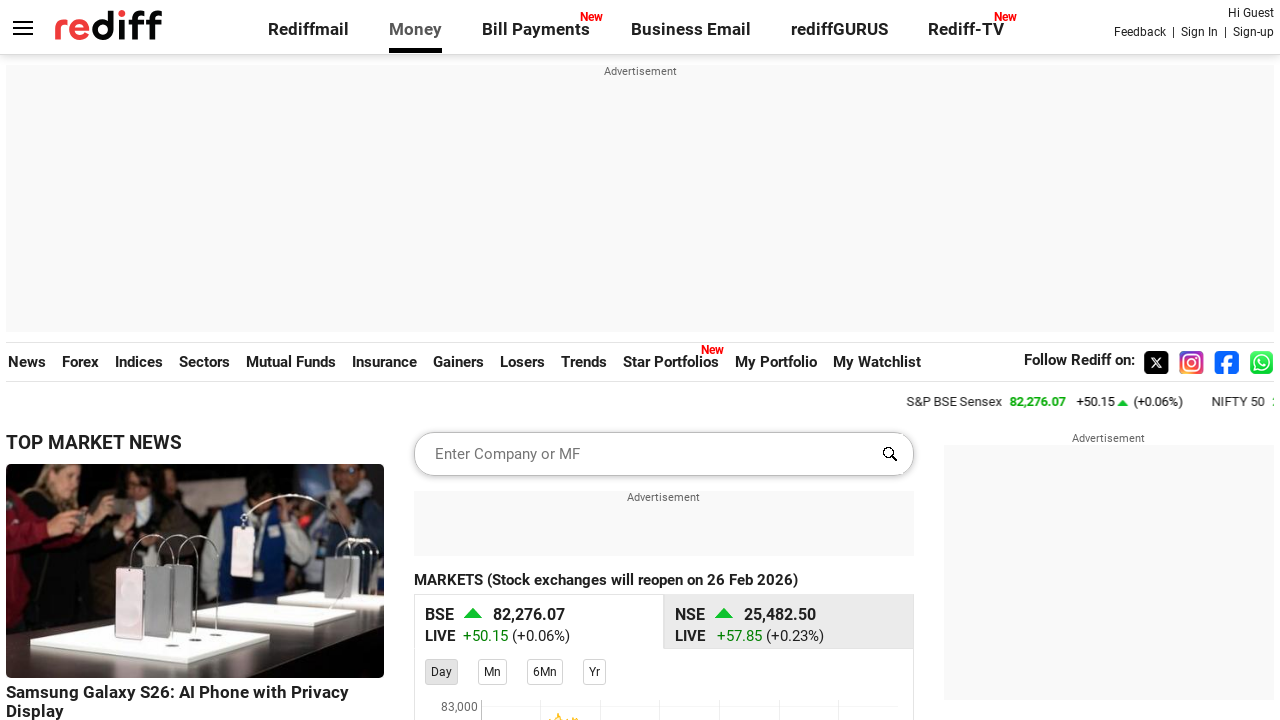

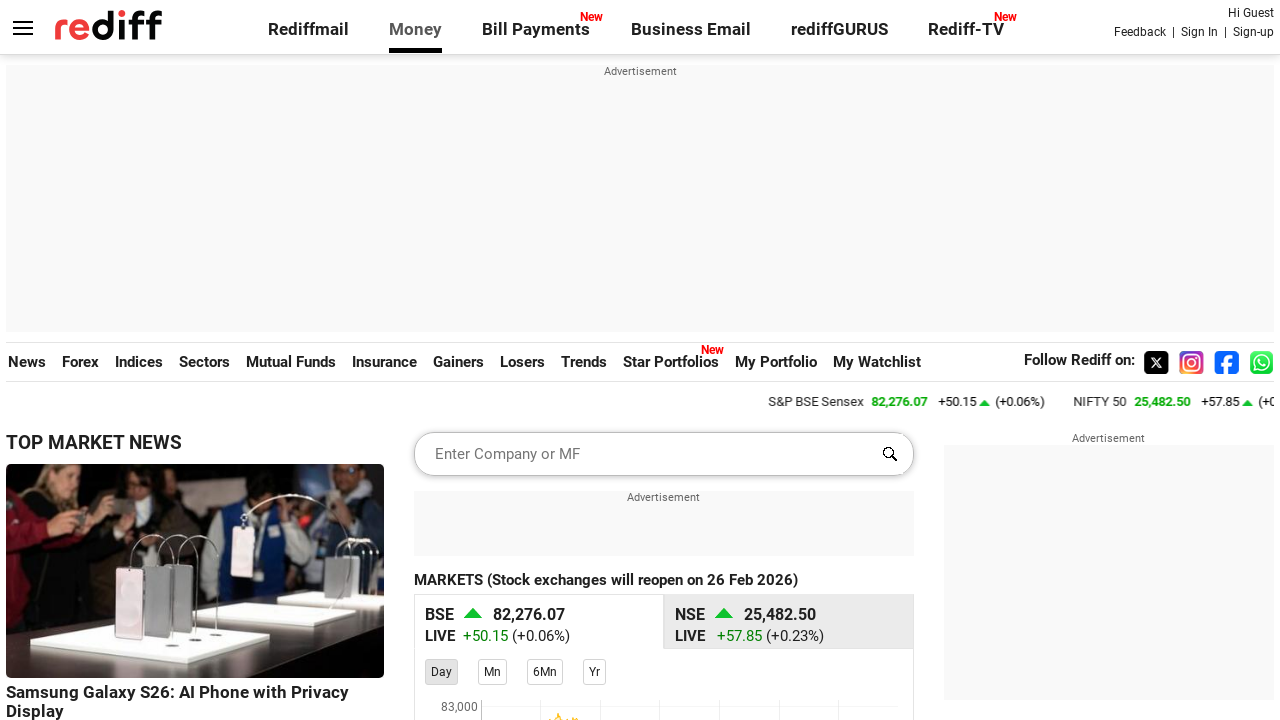